Tests the train search functionality on erail.in by entering source station (MGR Chennai Central) and destination station (Ongole), then verifies search results are displayed in the results table.

Starting URL: https://erail.in/

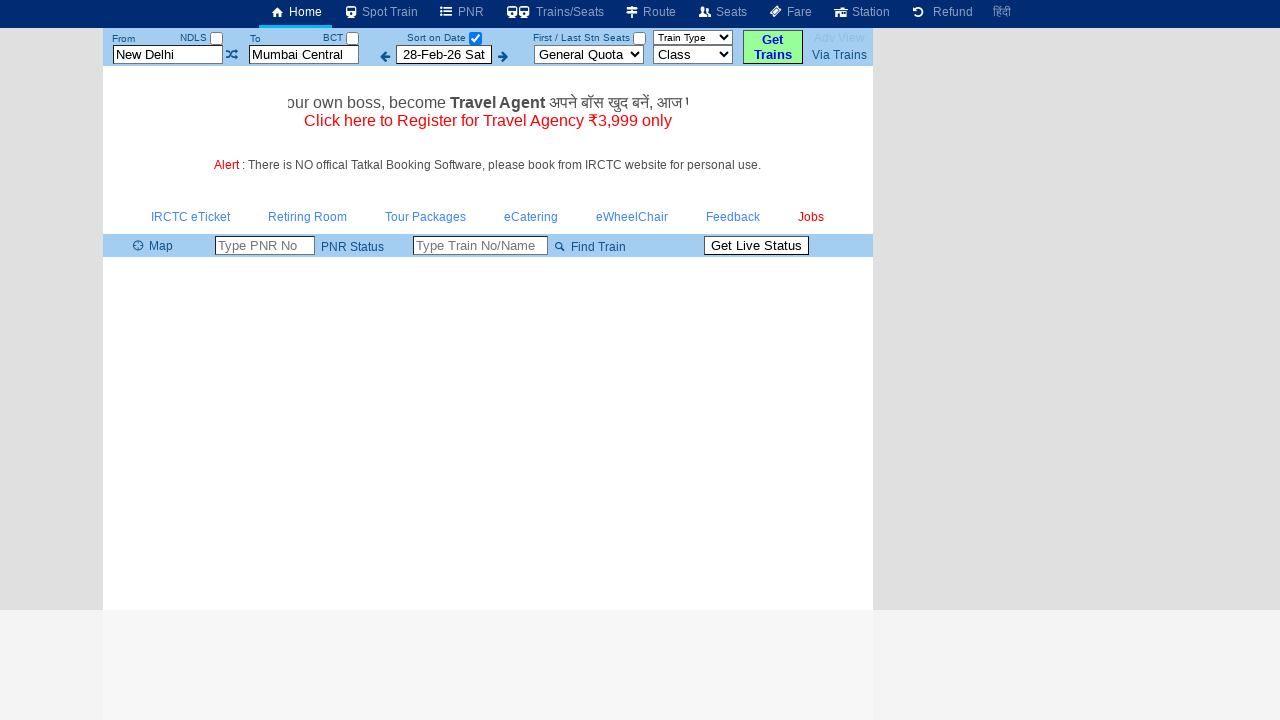

Cleared source station field on #txtStationFrom
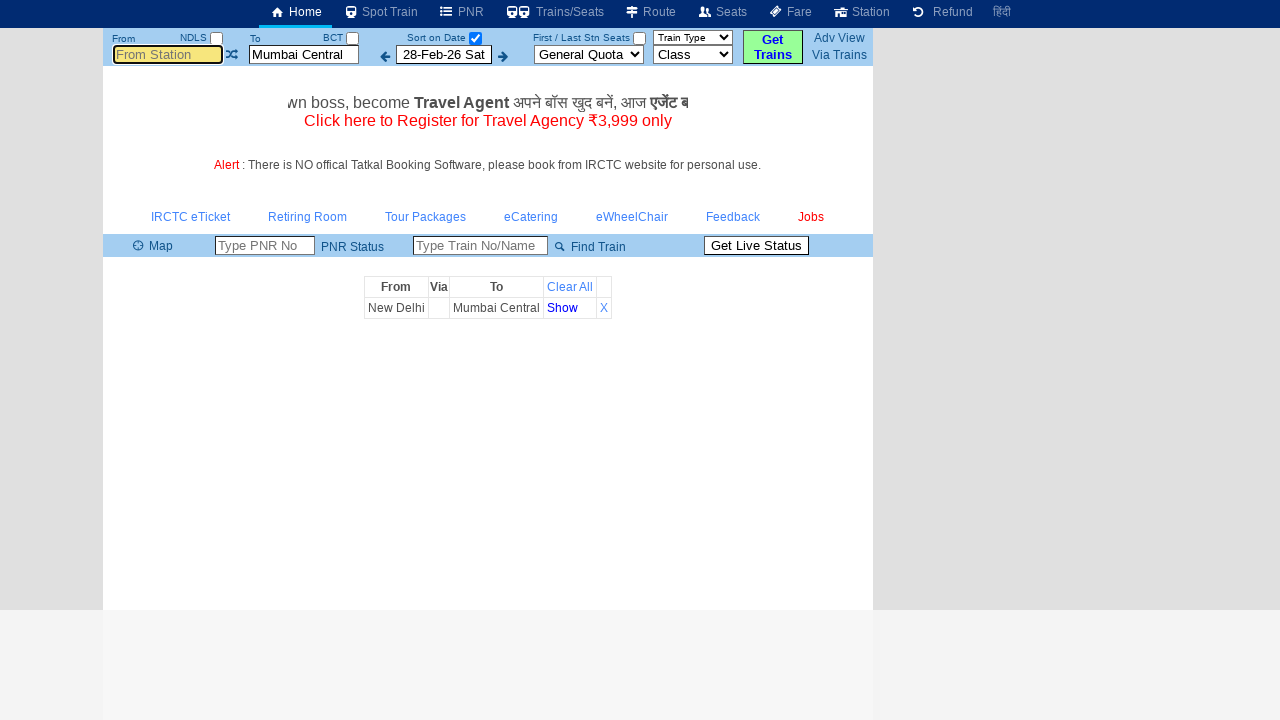

Cleared destination station field on #txtStationTo
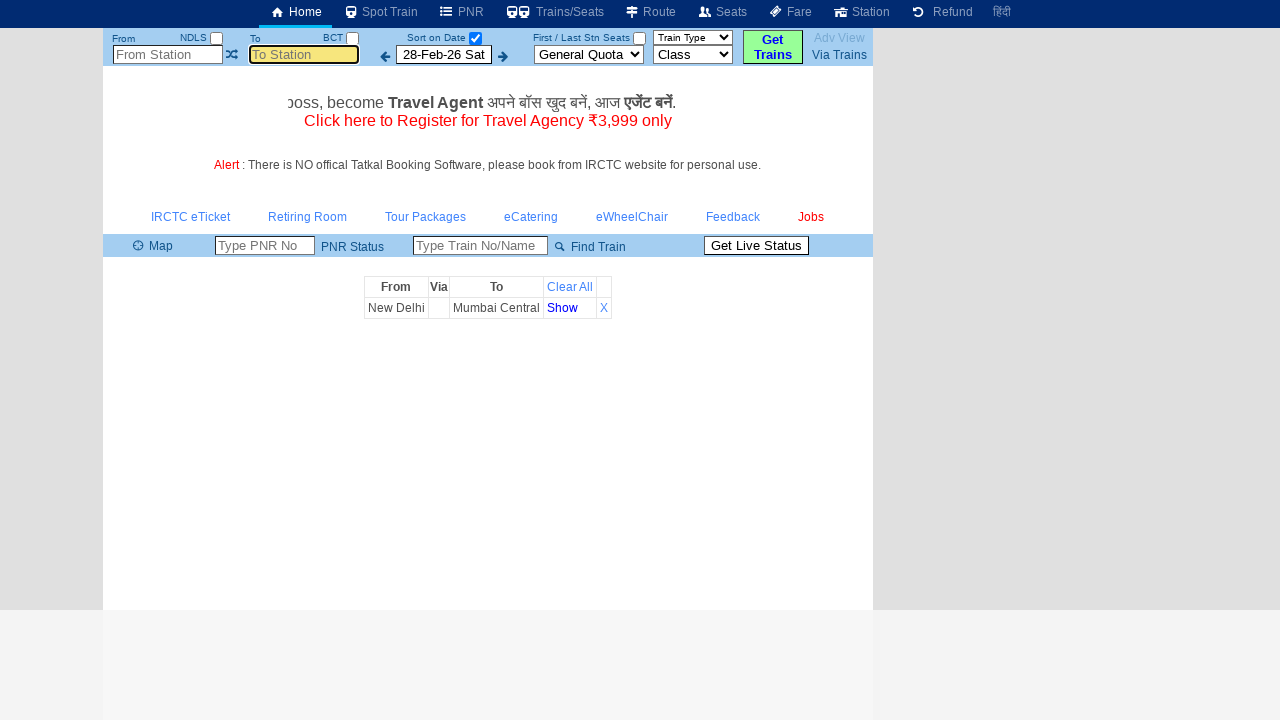

Entered source station 'Mgr Chennai Ctr' on #txtStationFrom
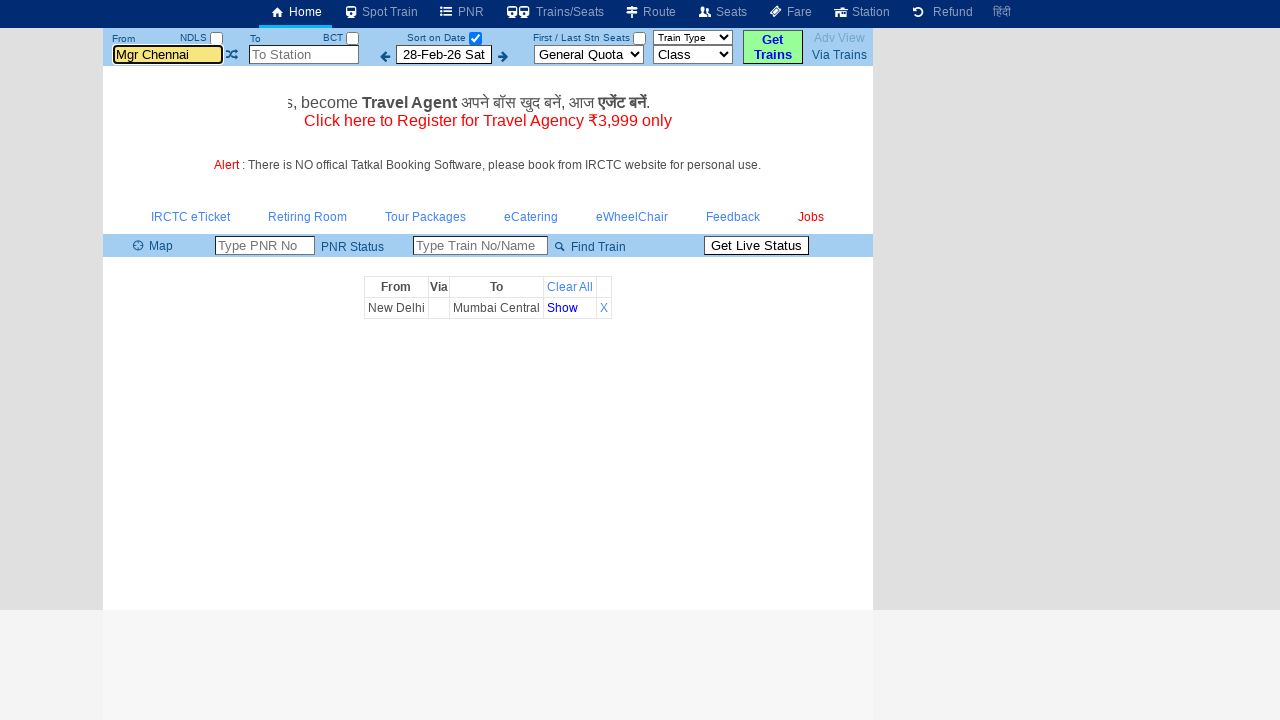

Pressed Enter to confirm source station
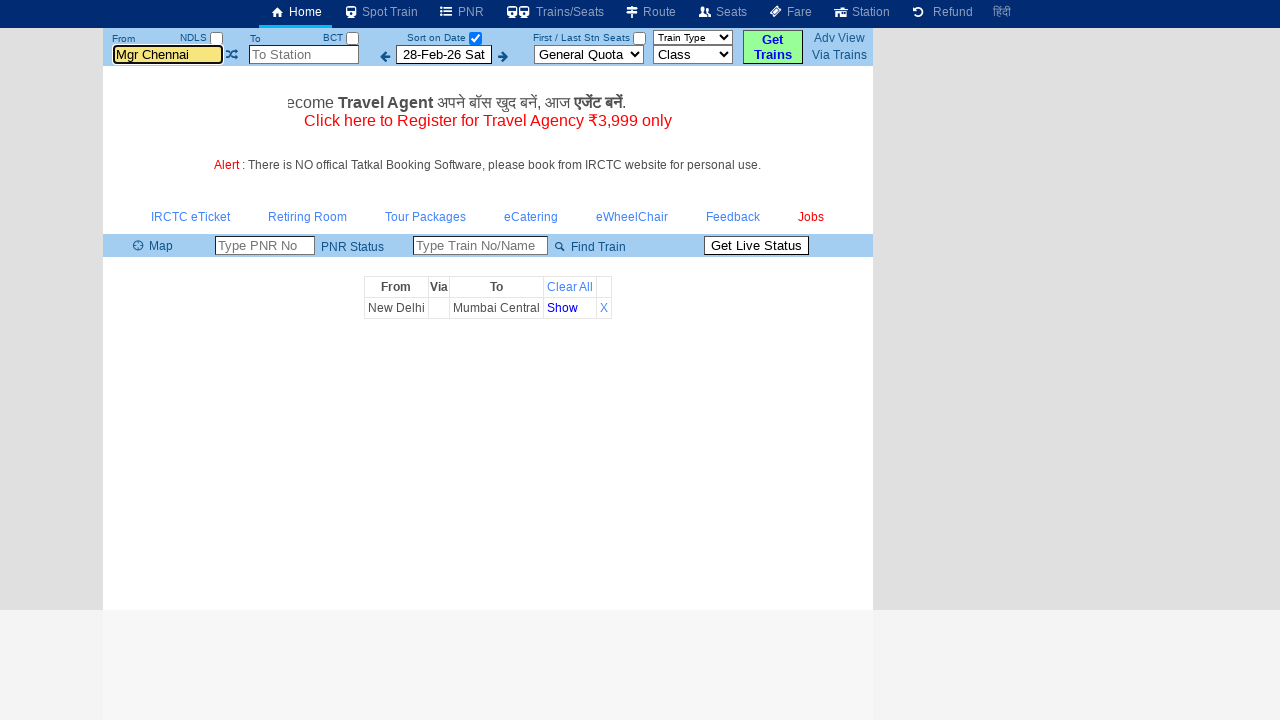

Pressed Tab to navigate
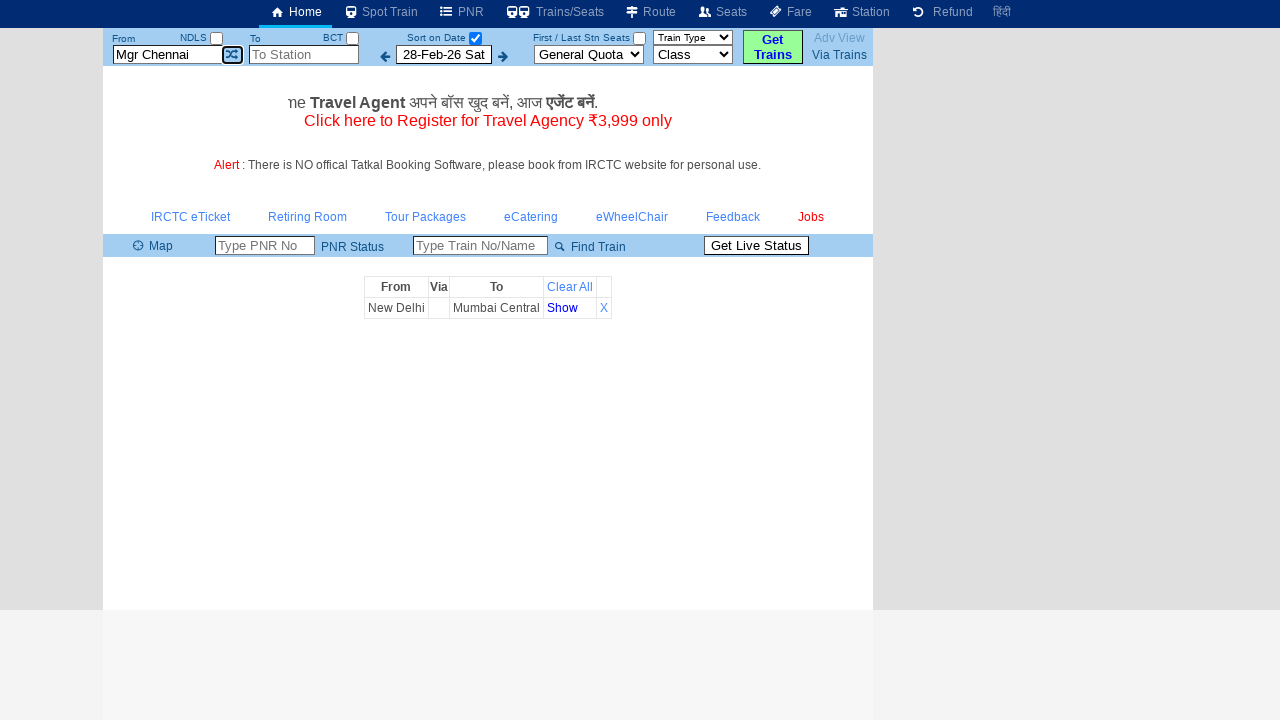

Pressed Tab again to navigate
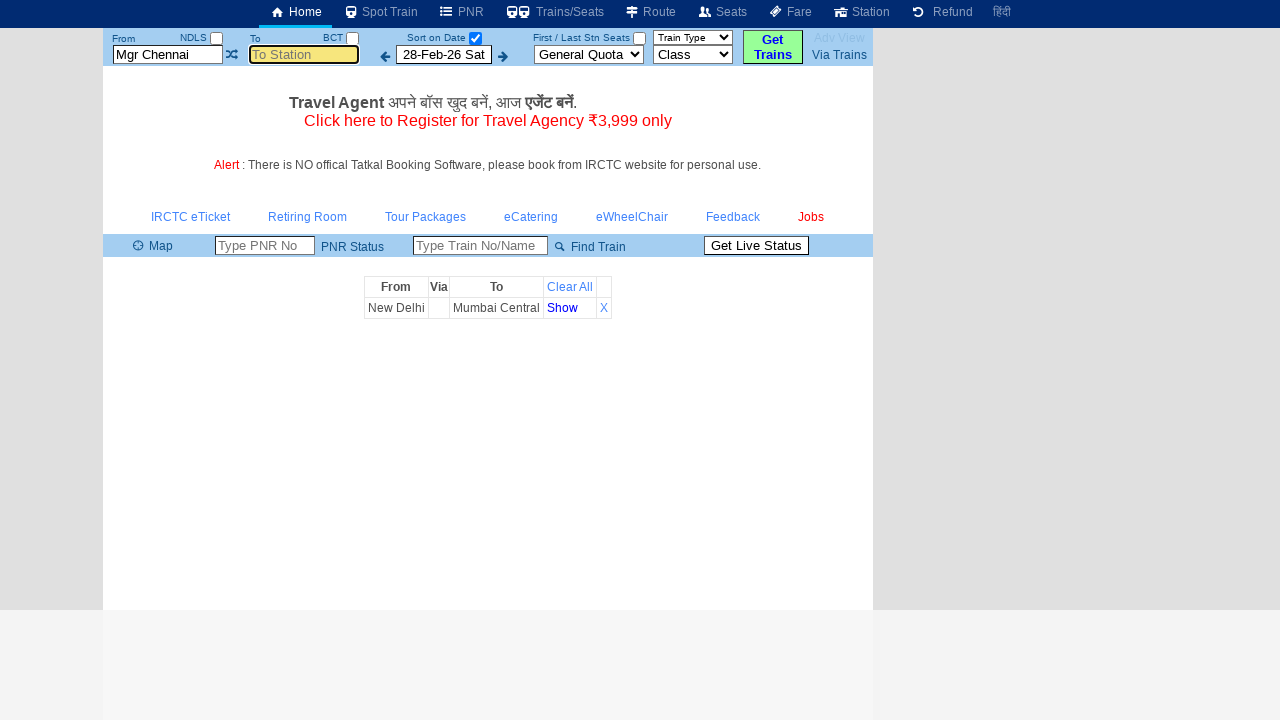

Entered destination station 'Ongole' on #txtStationTo
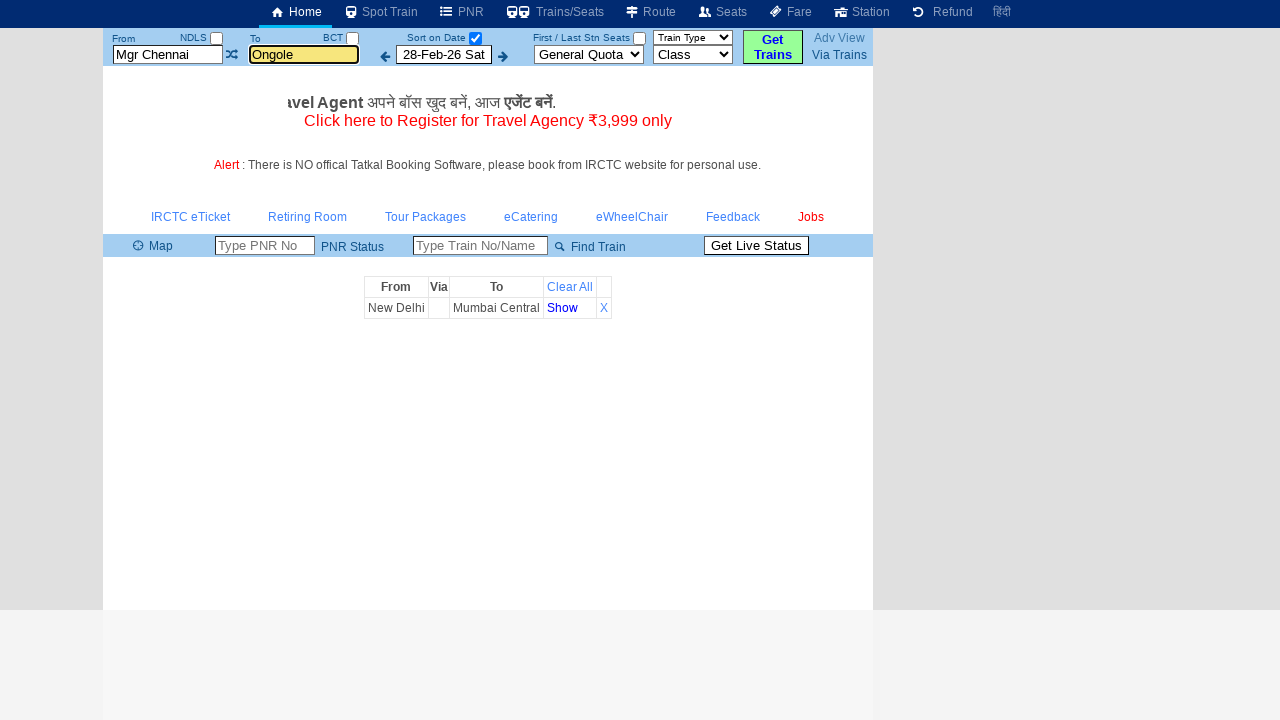

Pressed Enter to confirm destination station
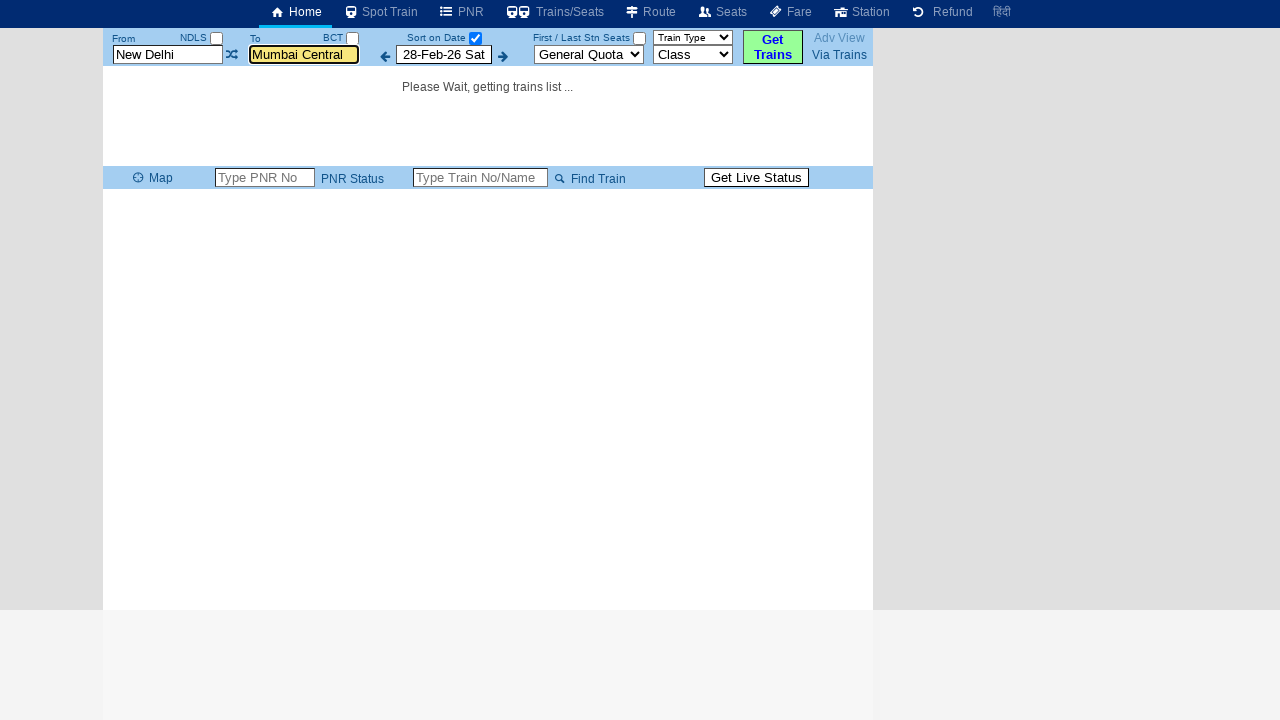

Search results table loaded successfully
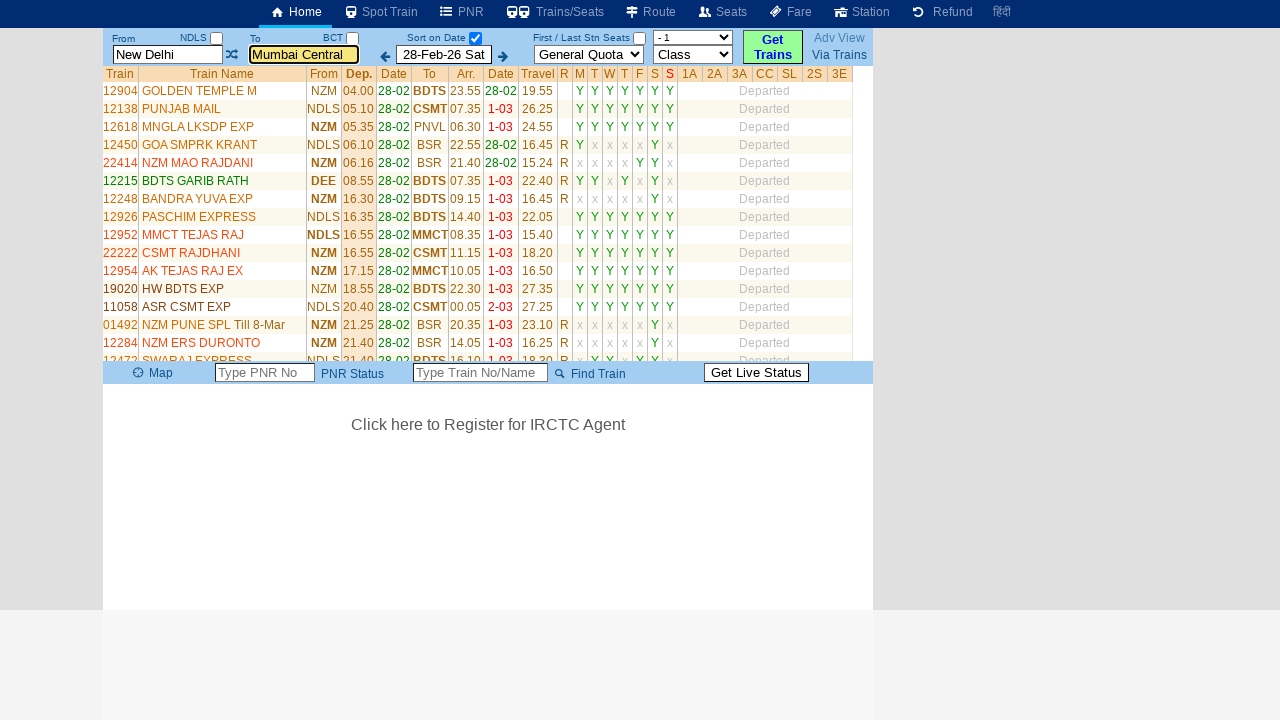

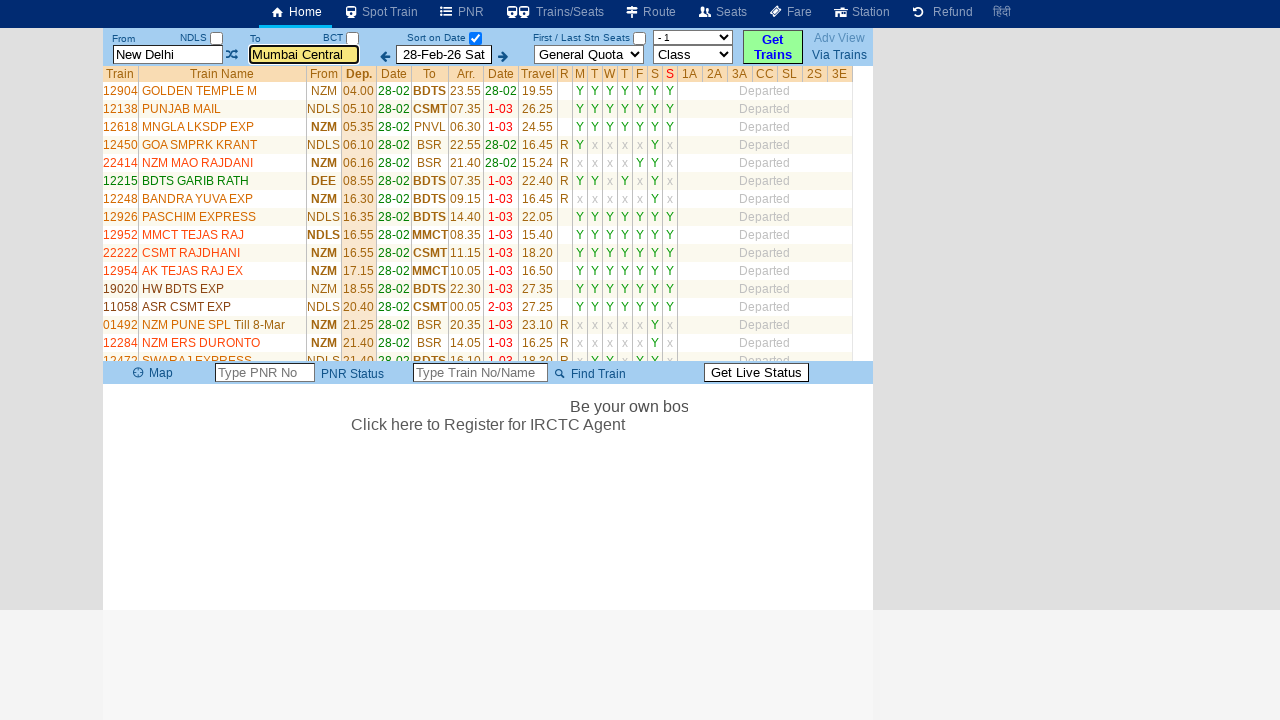